Fills out and submits an Angular practice form with user details including name, email, password, gender selection, and date

Starting URL: https://rahulshettyacademy.com/angularpractice/

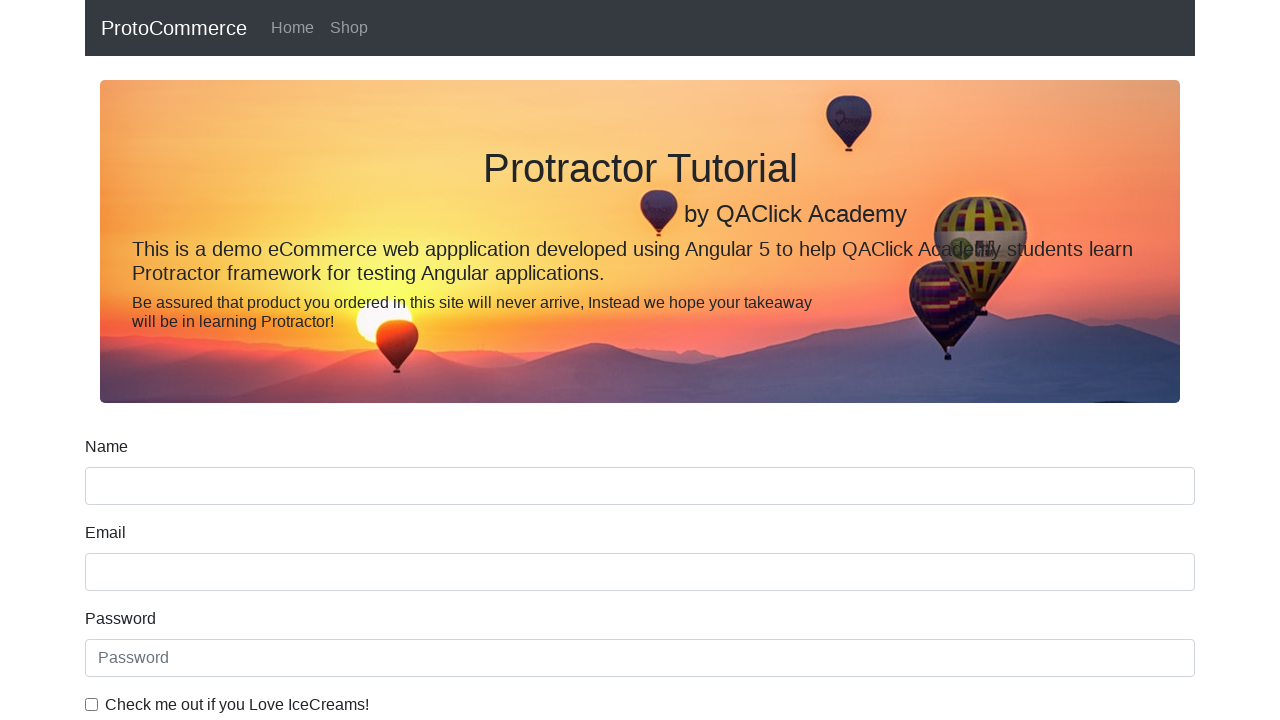

Filled name field with 'Abhijit' on (//input[@name='name'])[1]
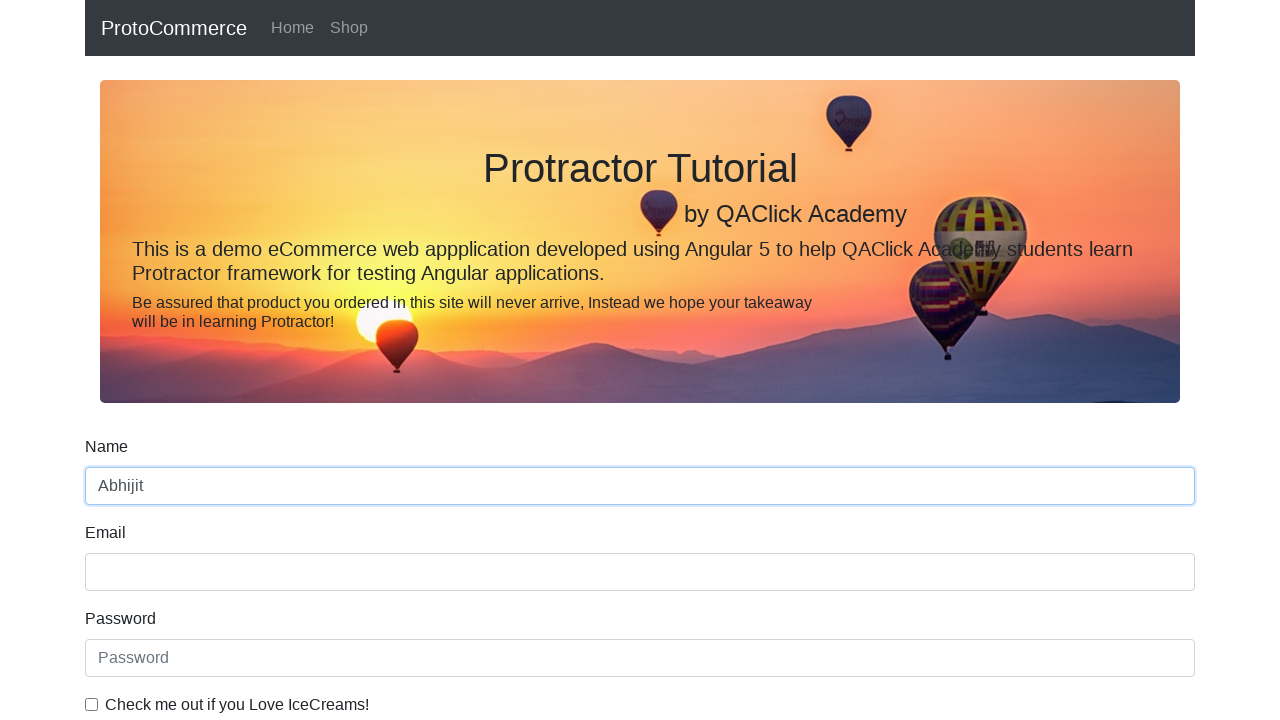

Filled email field with 'abhi@gmail.com' on //input[@name='email']
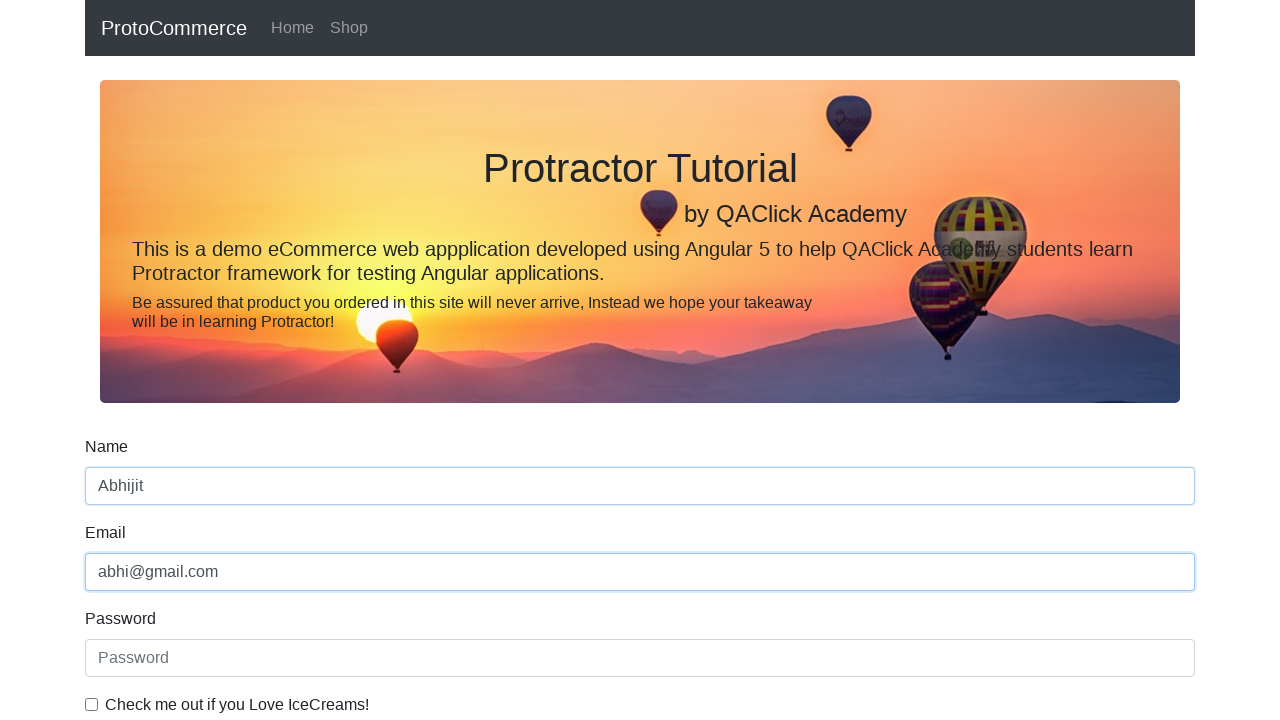

Filled password field with 'abhi@123' on #exampleInputPassword1
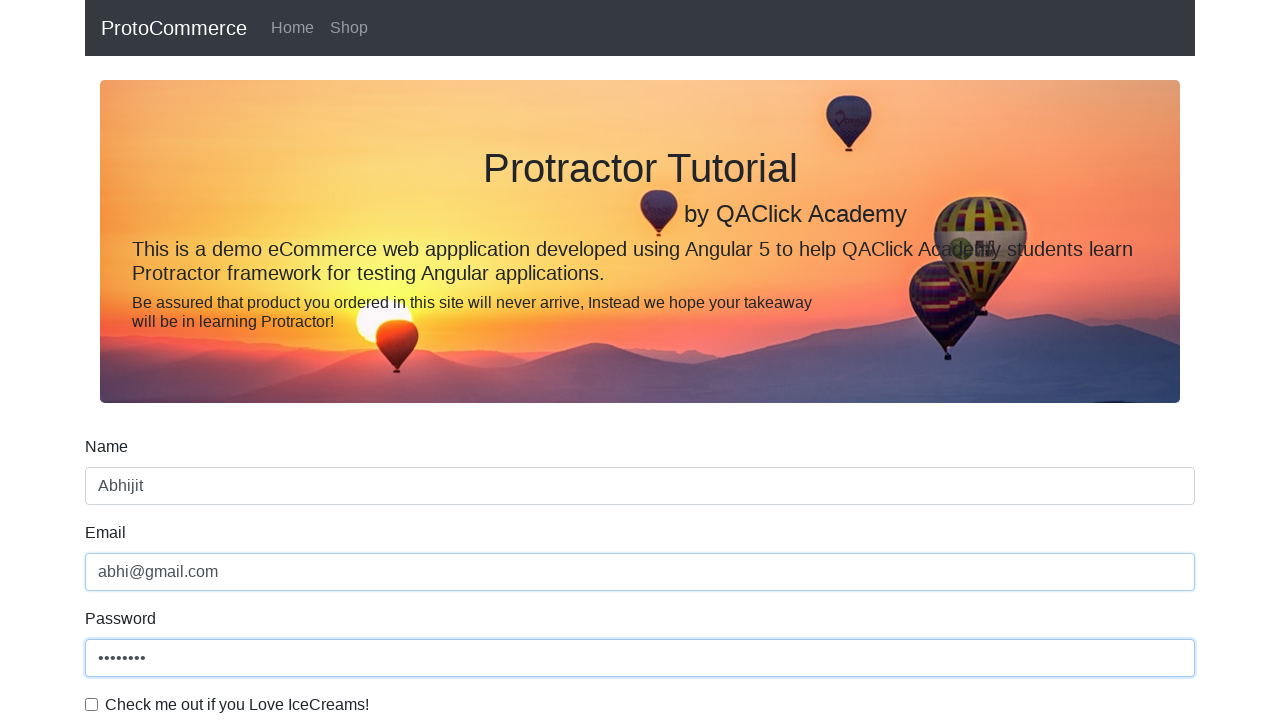

Checked the checkbox at (92, 704) on #exampleCheck1
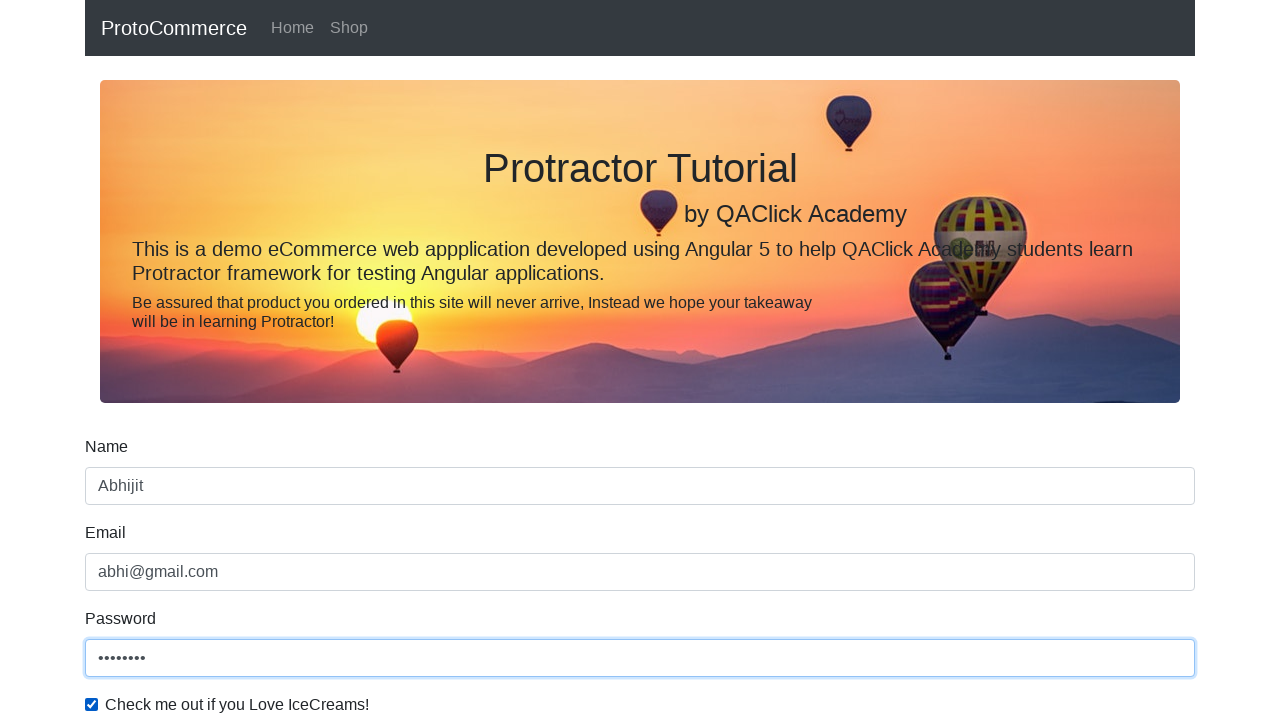

Selected 'Male' from gender dropdown on #exampleFormControlSelect1
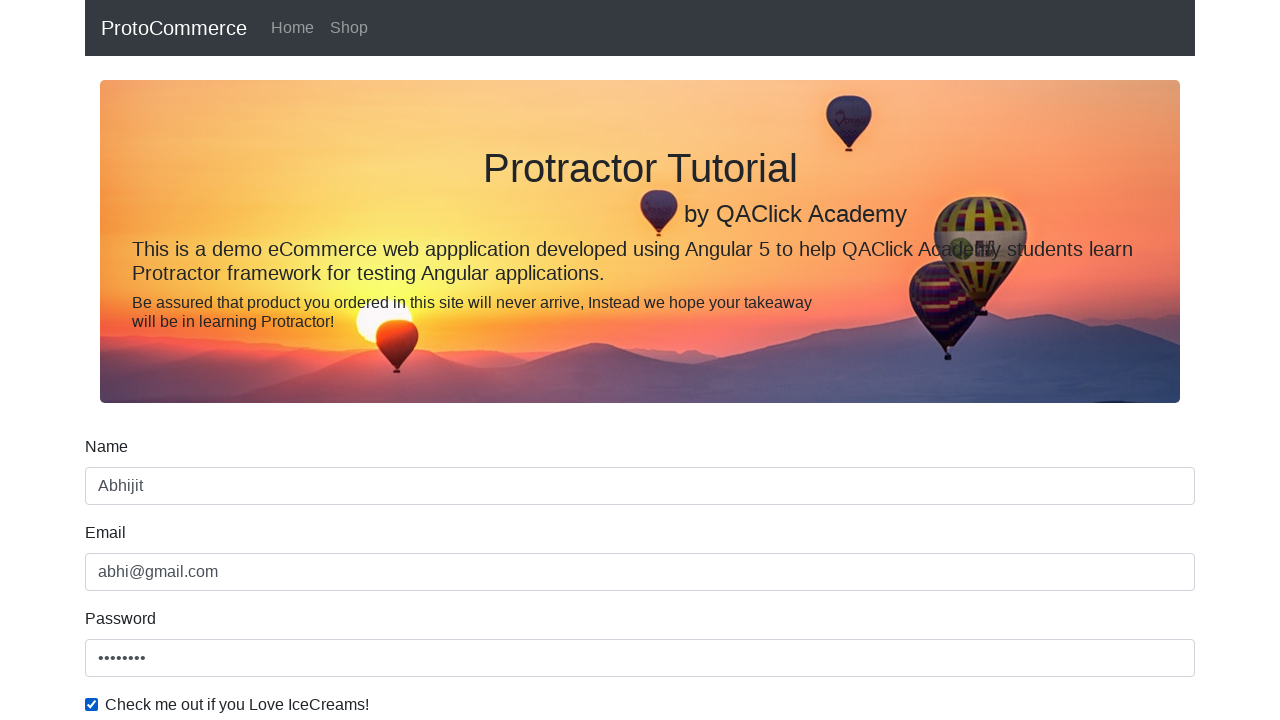

Selected employment status radio button at (238, 360) on #inlineRadio1
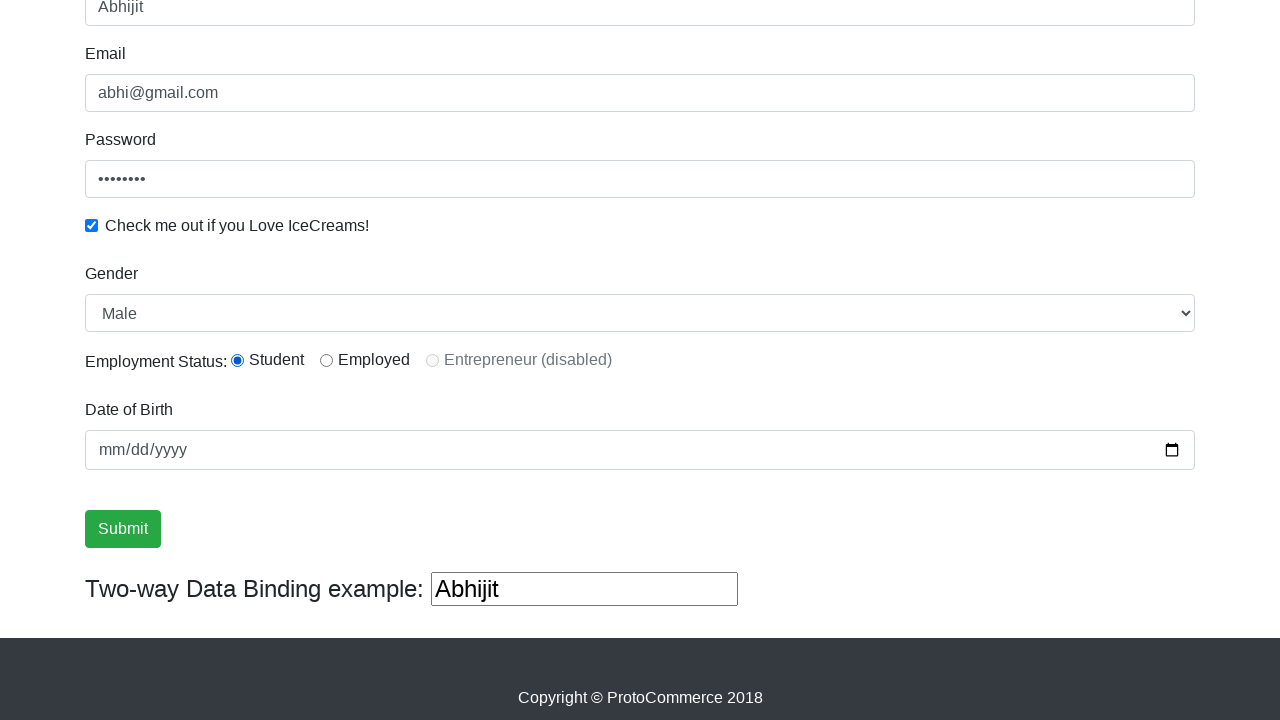

Filled date field with '2023-06-23' on //input[@type='date']
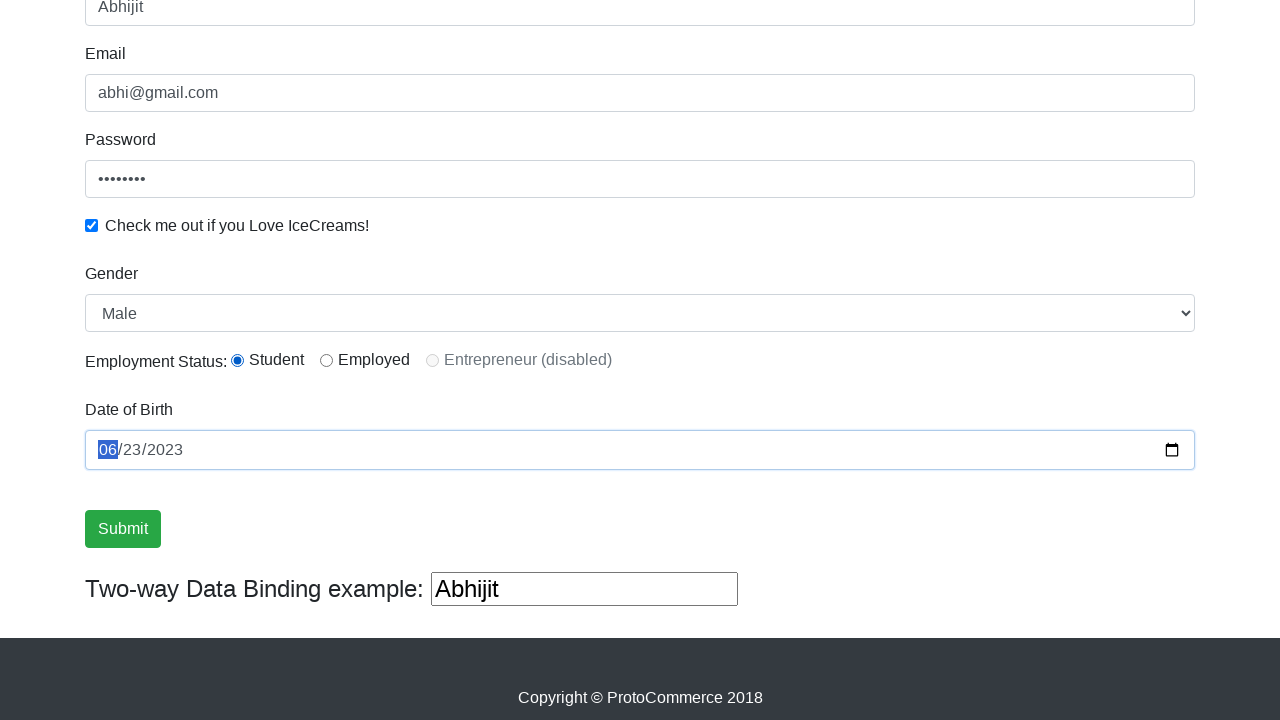

Clicked Submit button to submit the form at (123, 529) on xpath=//input[@value='Submit']
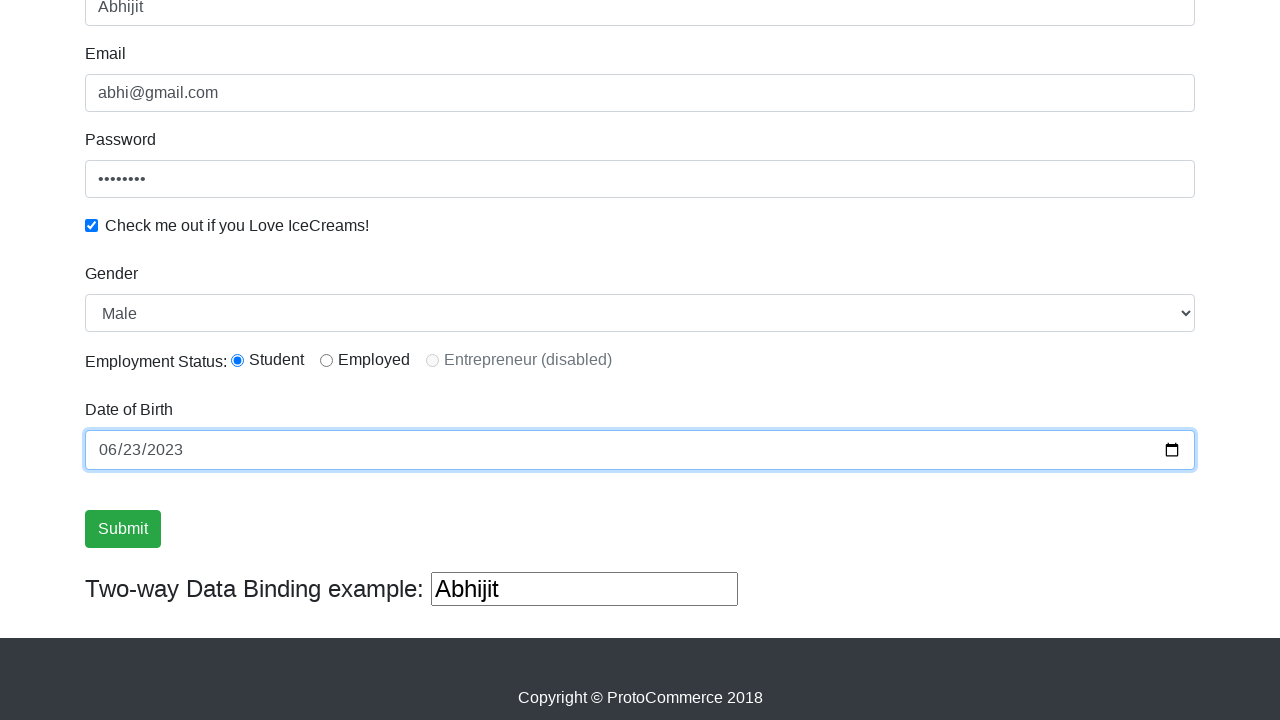

Success alert message appeared, form submission confirmed
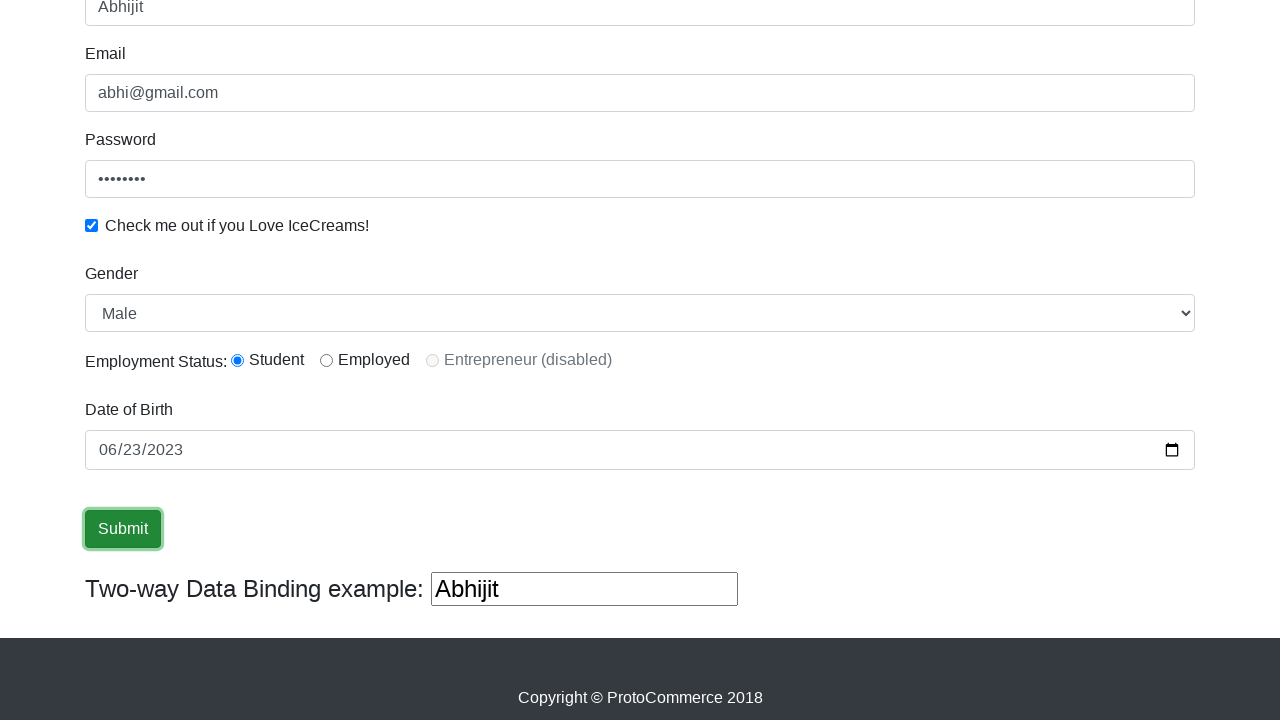

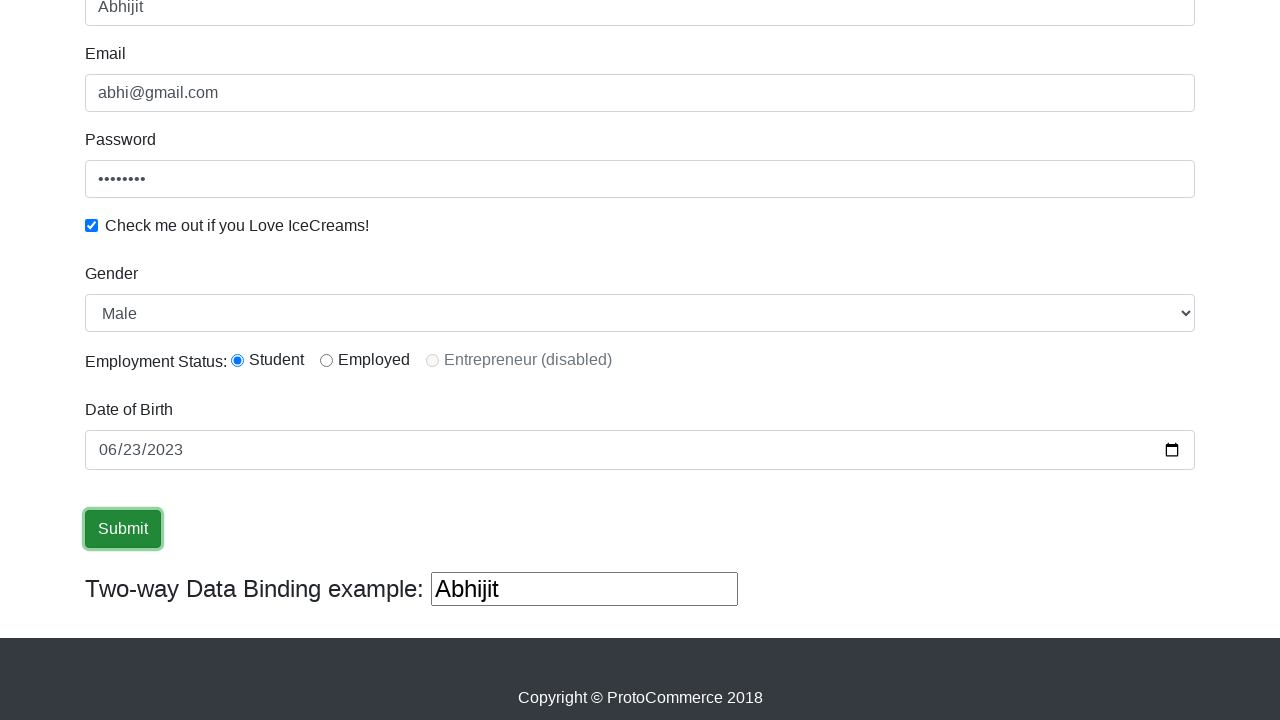